Tests browser window/tab switching by clicking a button that opens a new tab, iterating through all window handles, and then switching back to the original window.

Starting URL: https://formy-project.herokuapp.com/switch-window

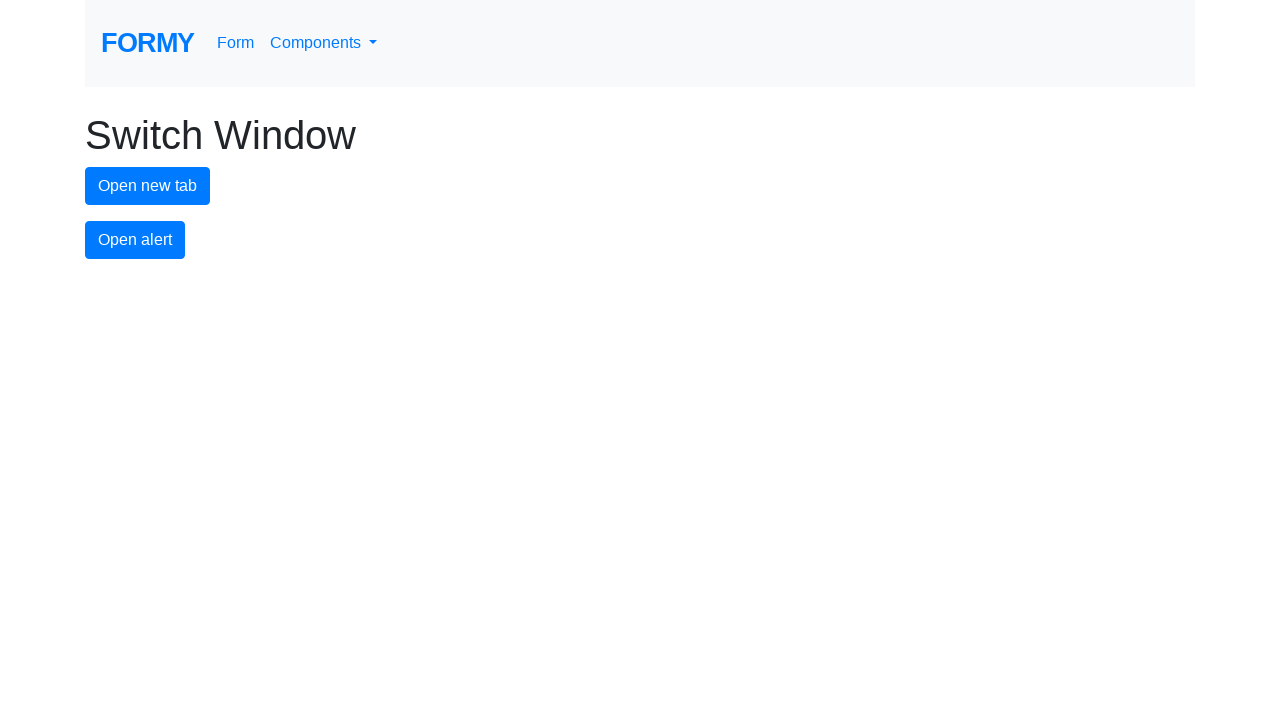

Clicked the new tab button to open a new window/tab at (148, 186) on #new-tab-button
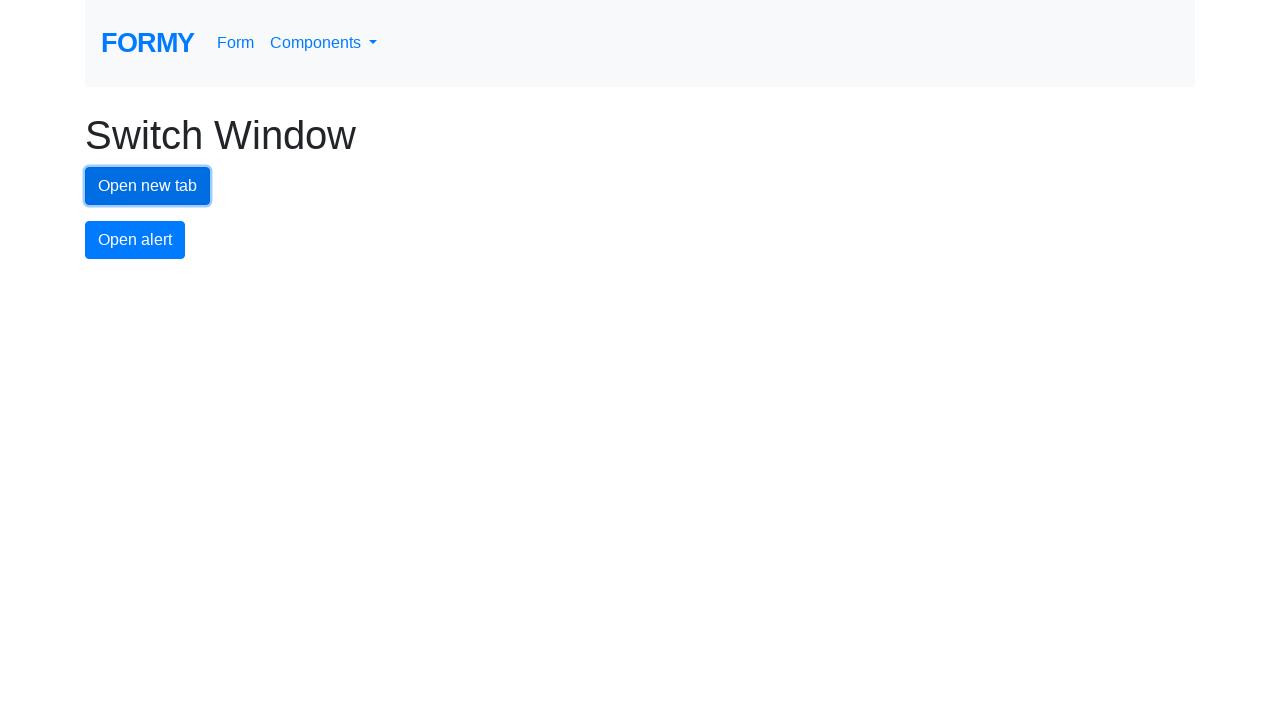

Waited for new tab to open
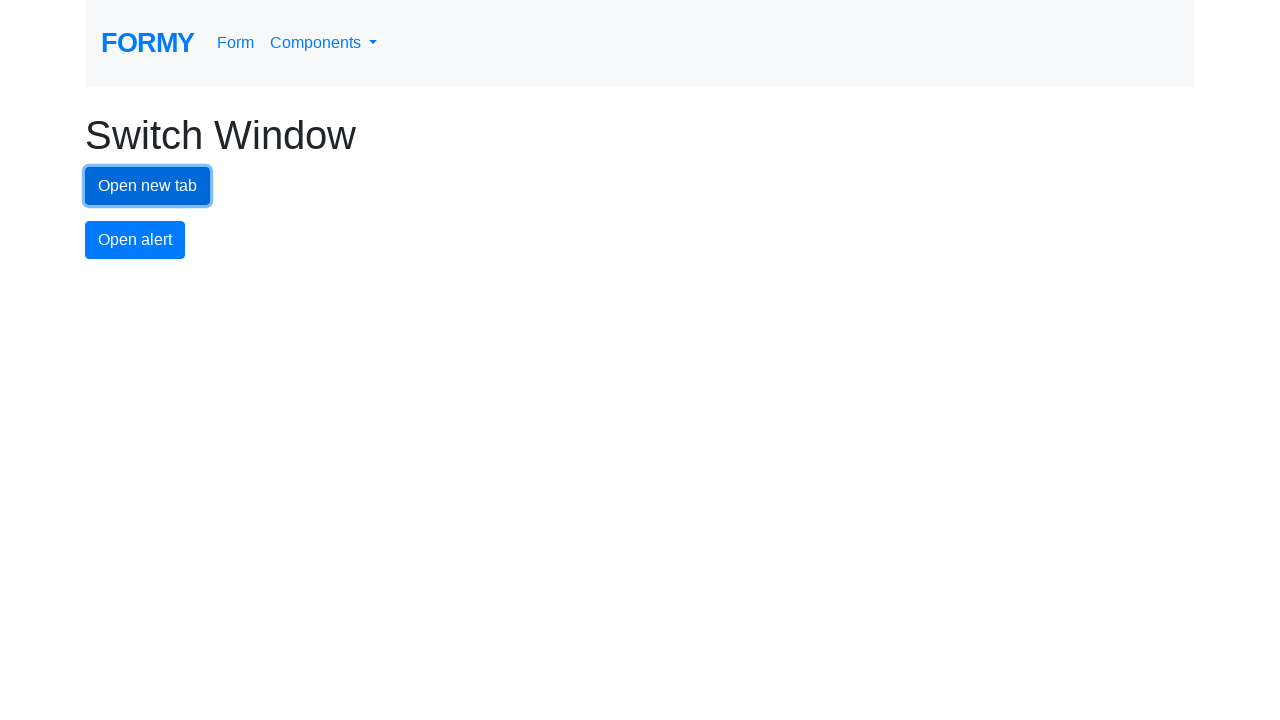

Retrieved all pages in the browser context
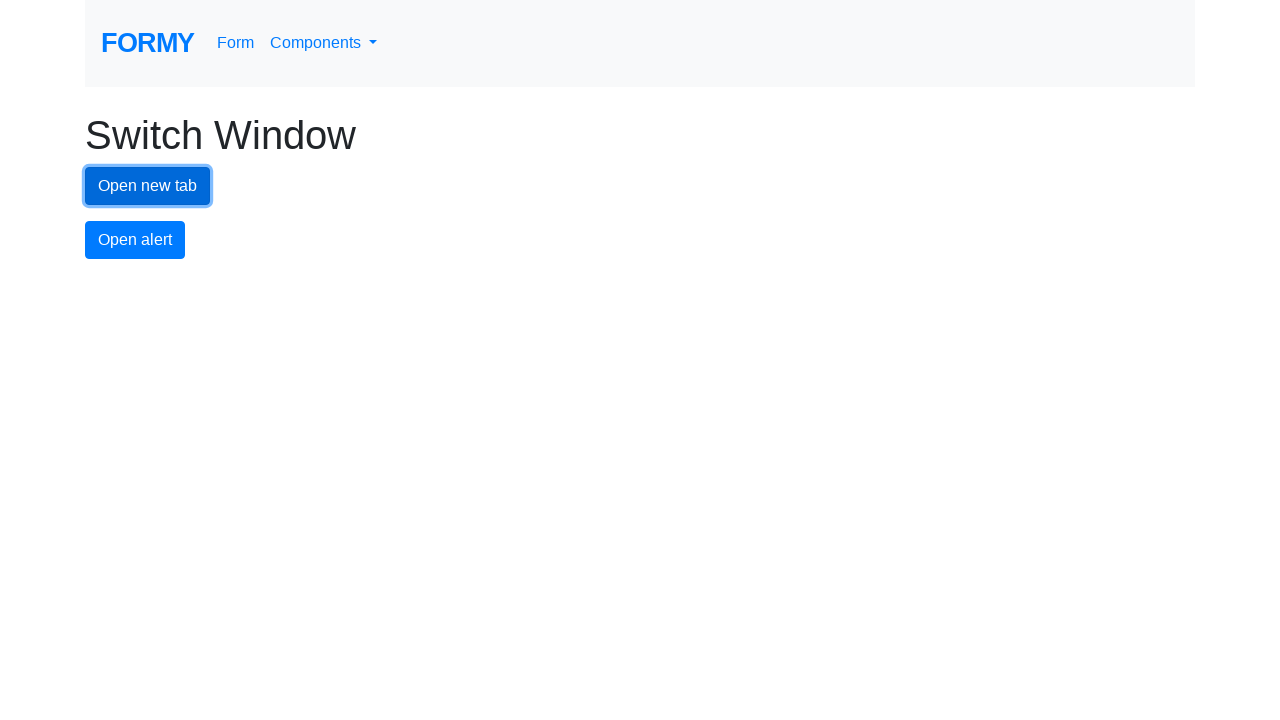

Stored reference to original page
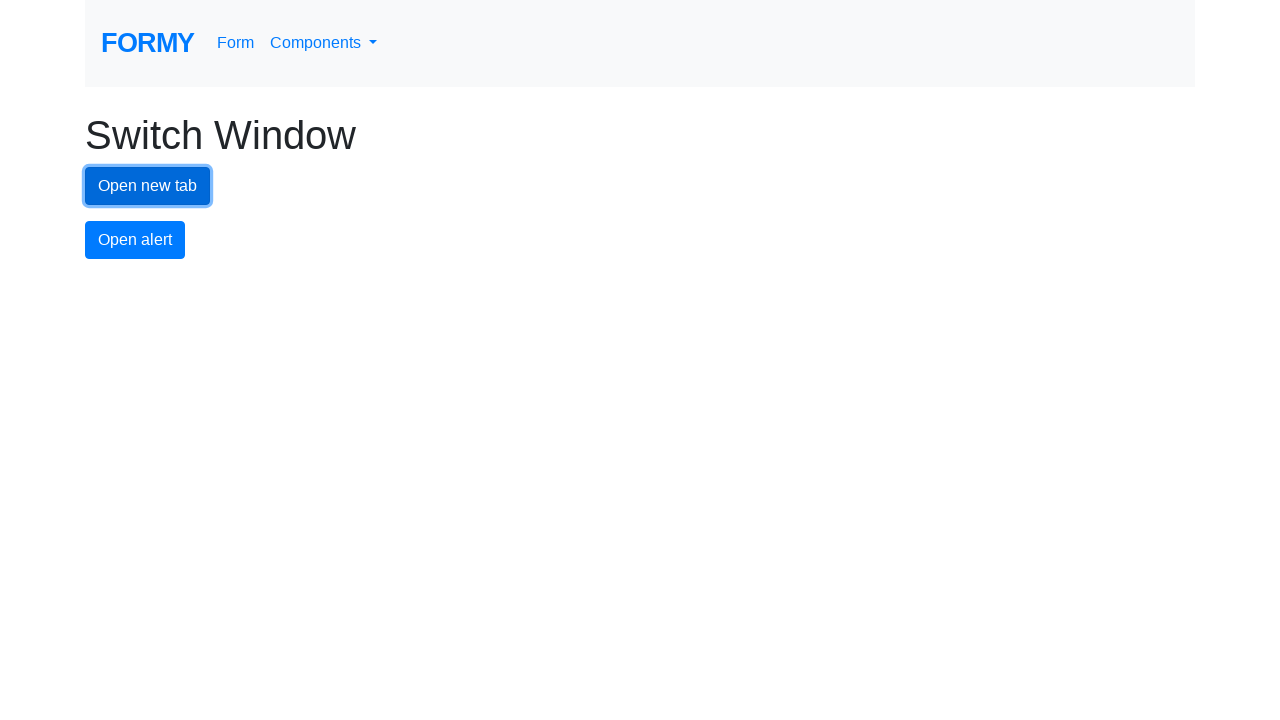

Switched to another window/tab in the browser context
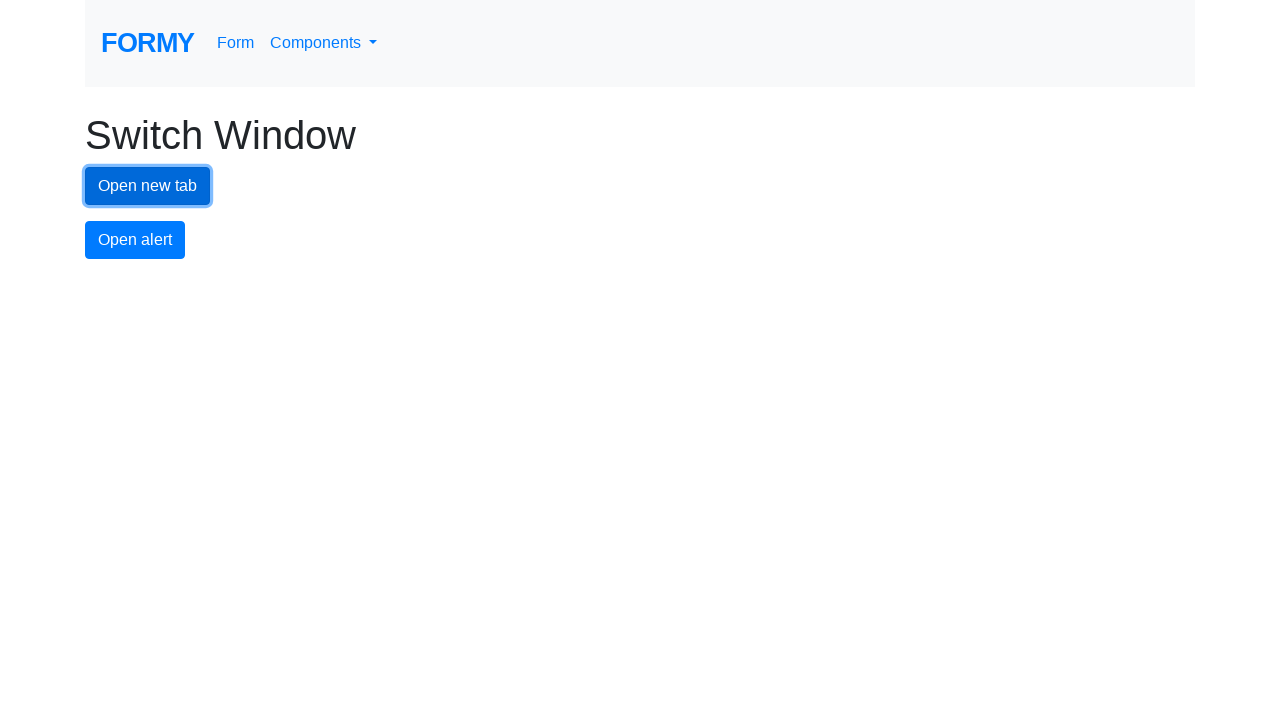

Switched to another window/tab in the browser context
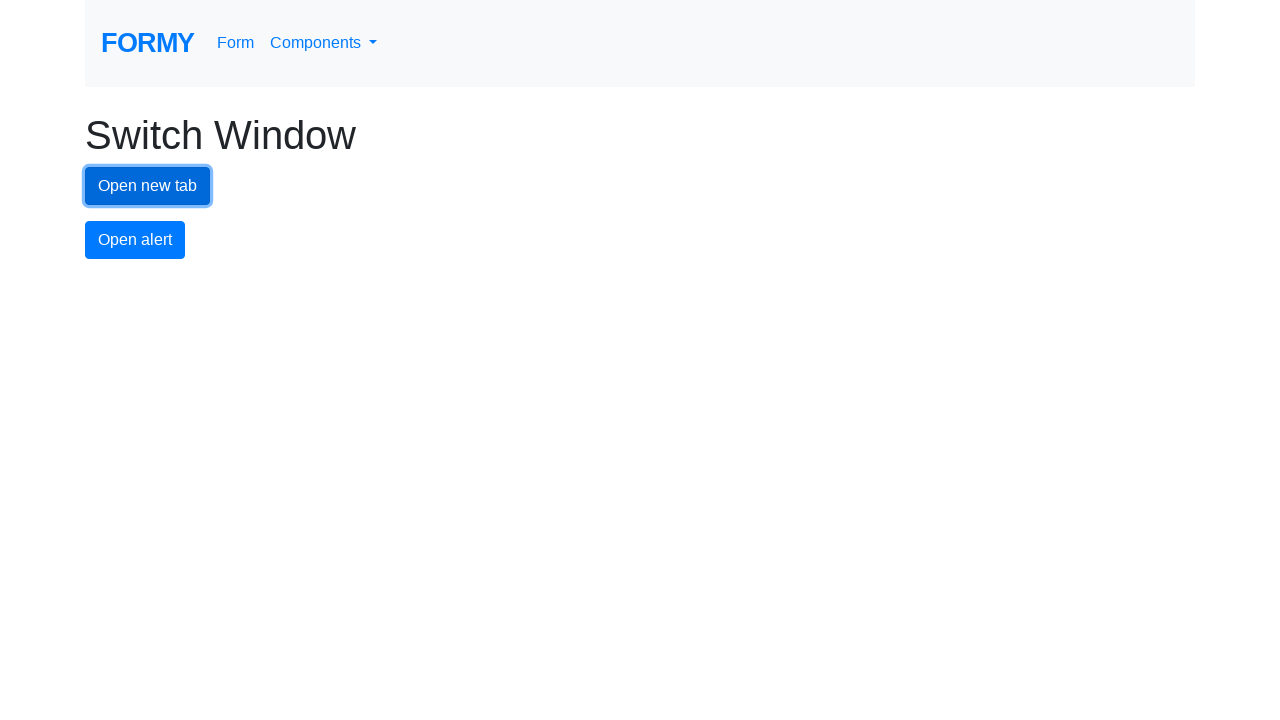

Switched back to the original window/tab
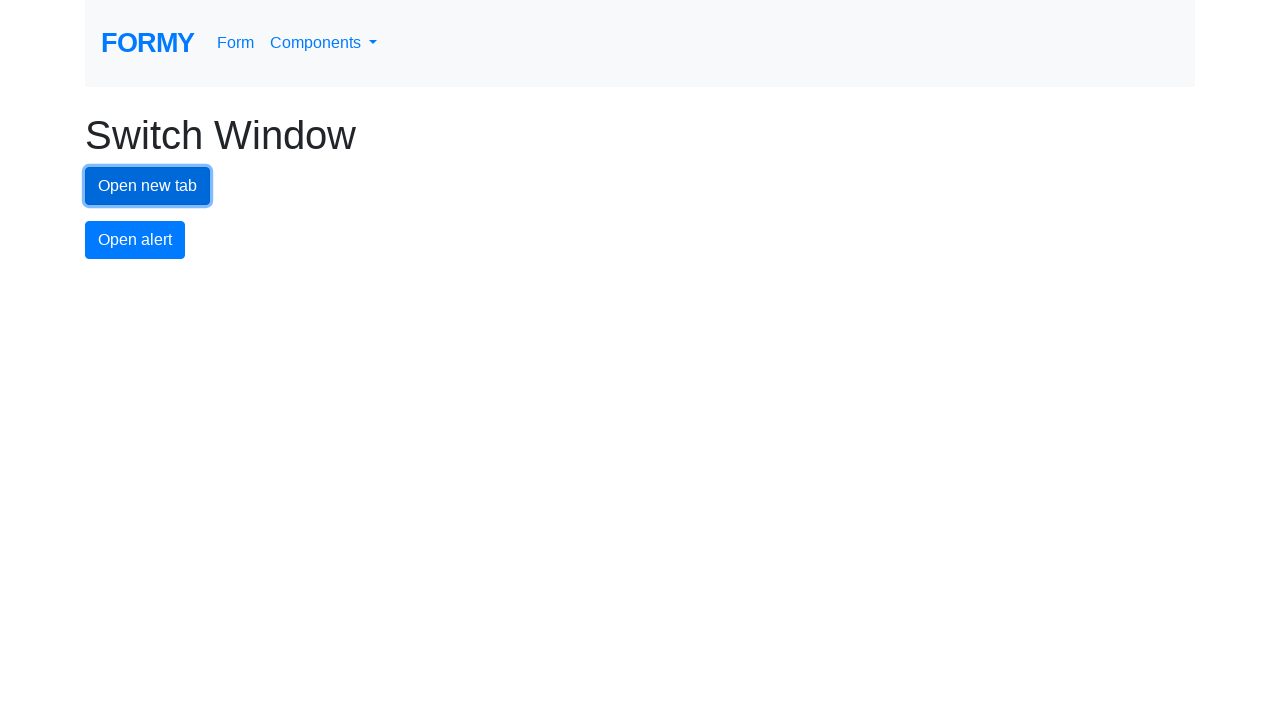

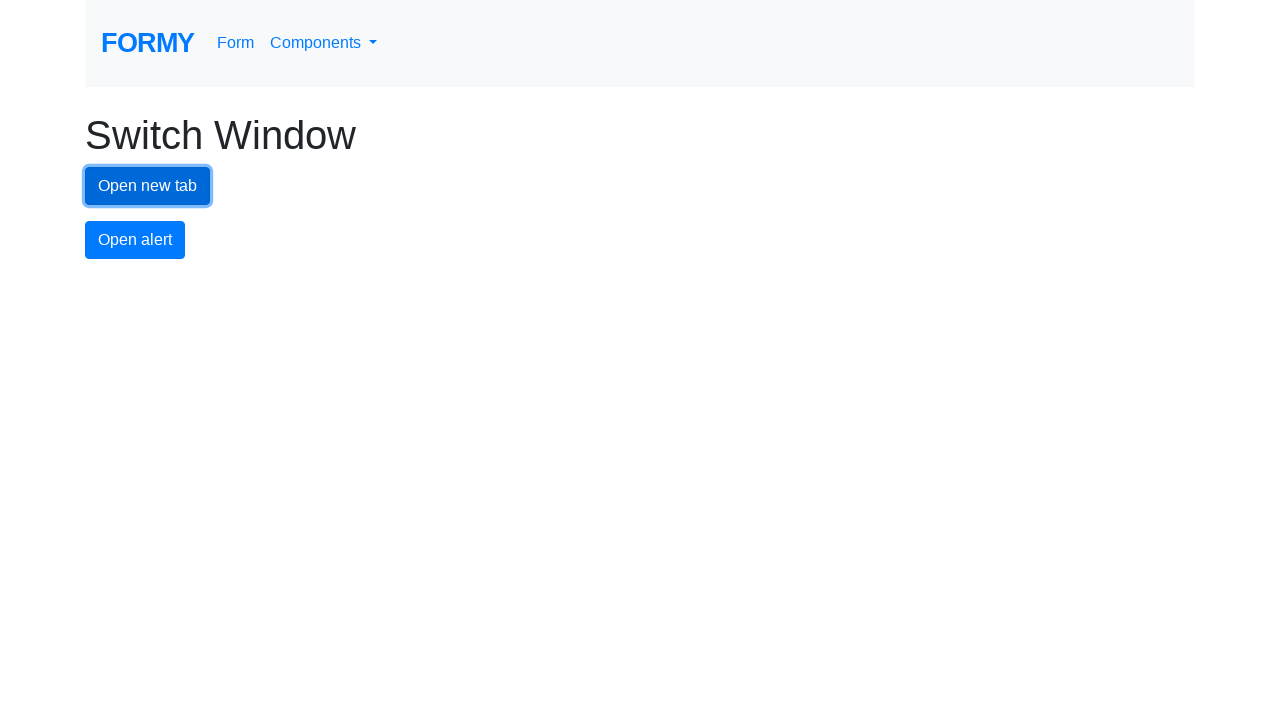